Navigates to Steam store sales page and scrolls down multiple times to load additional game listings via infinite scroll, verifying that game results are displayed.

Starting URL: https://store.steampowered.com/search/?specials=1&os=win

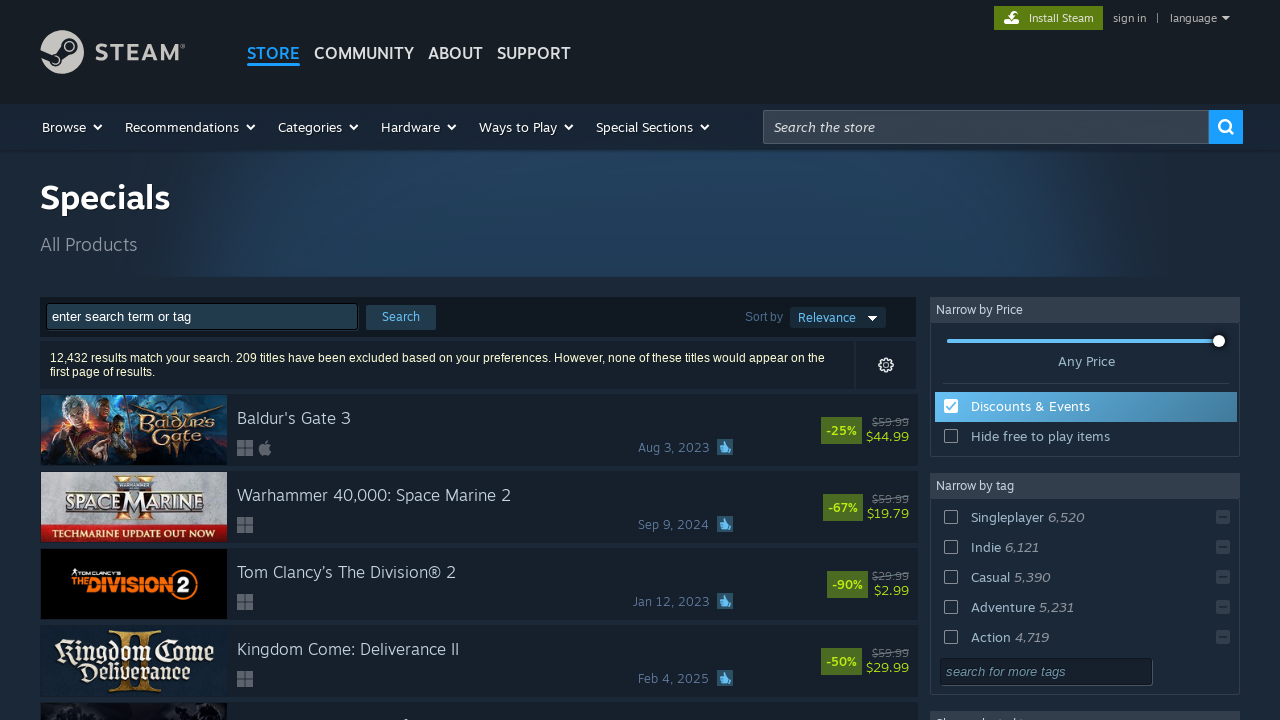

Waited for initial game results to load
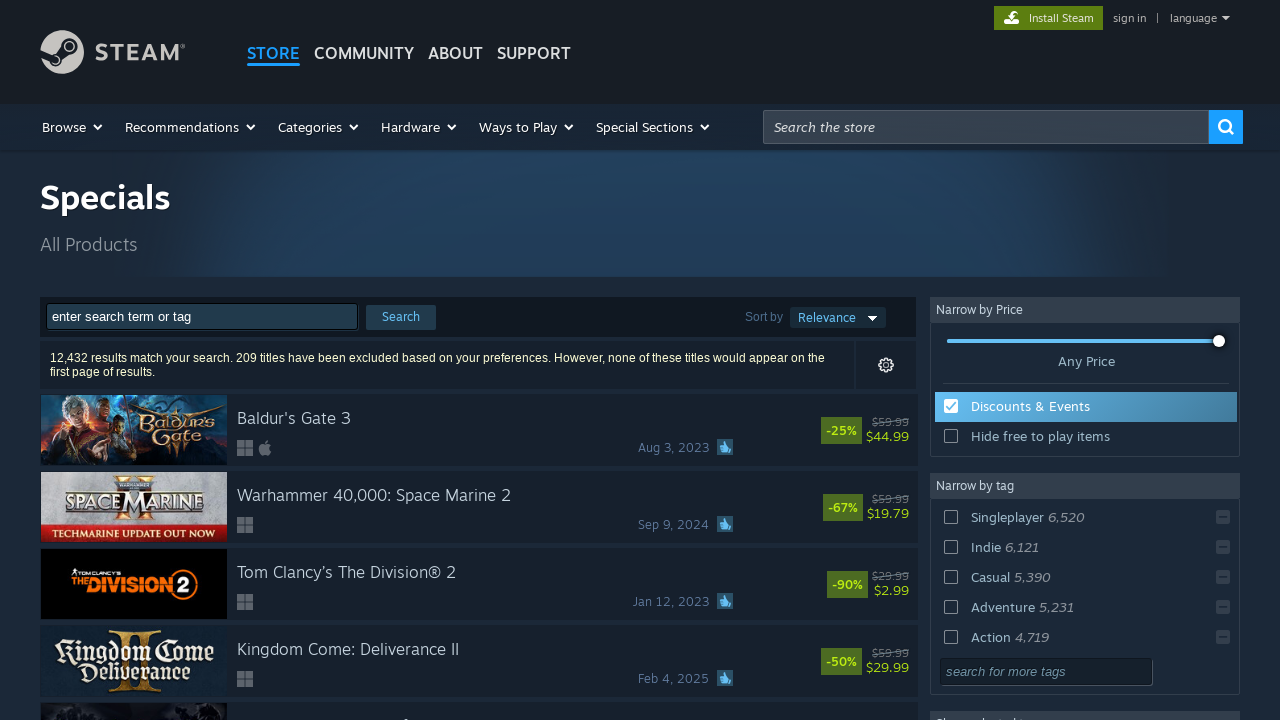

Retrieved initial game count: 50 games
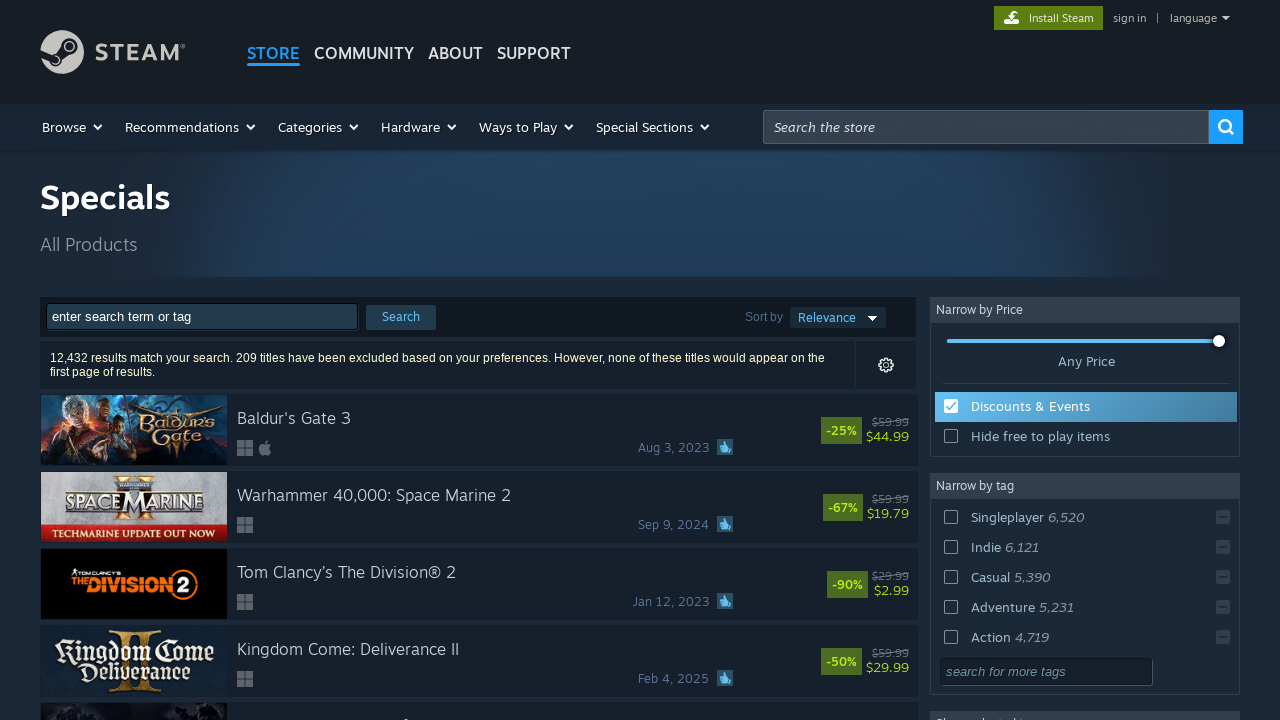

Scrolled to bottom of page (iteration 1)
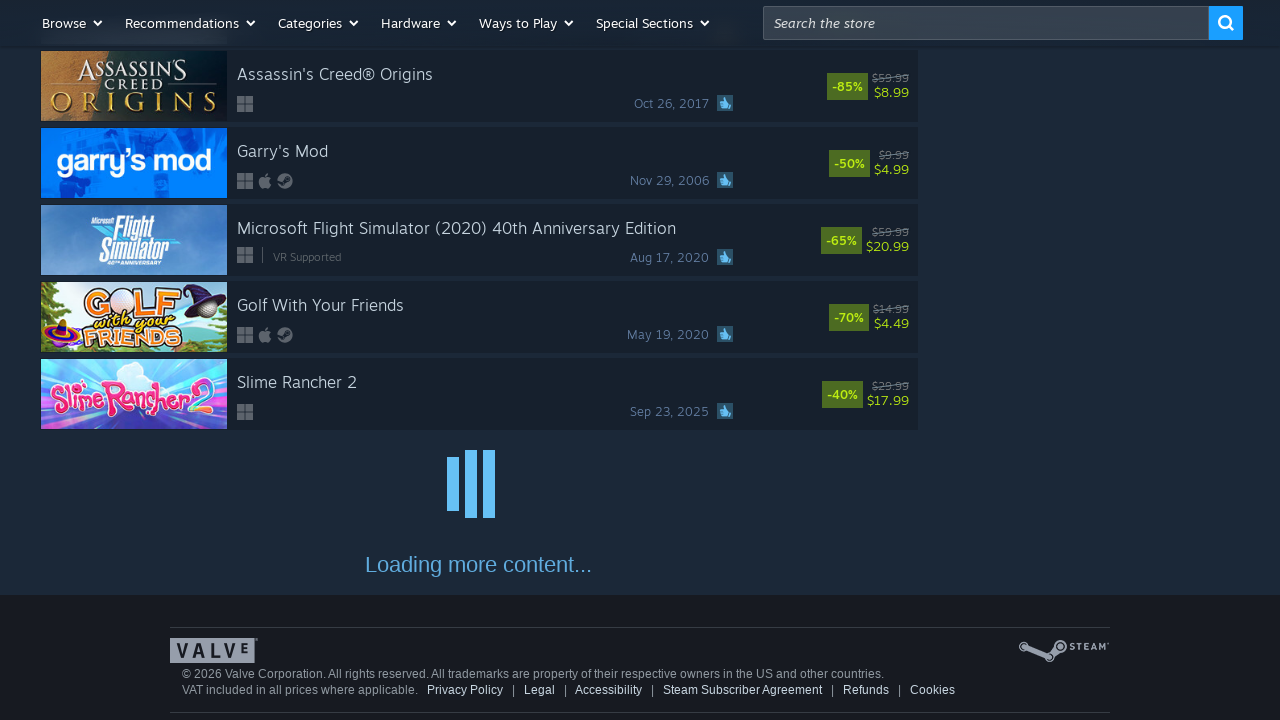

Waited 2 seconds for new content to load (iteration 1)
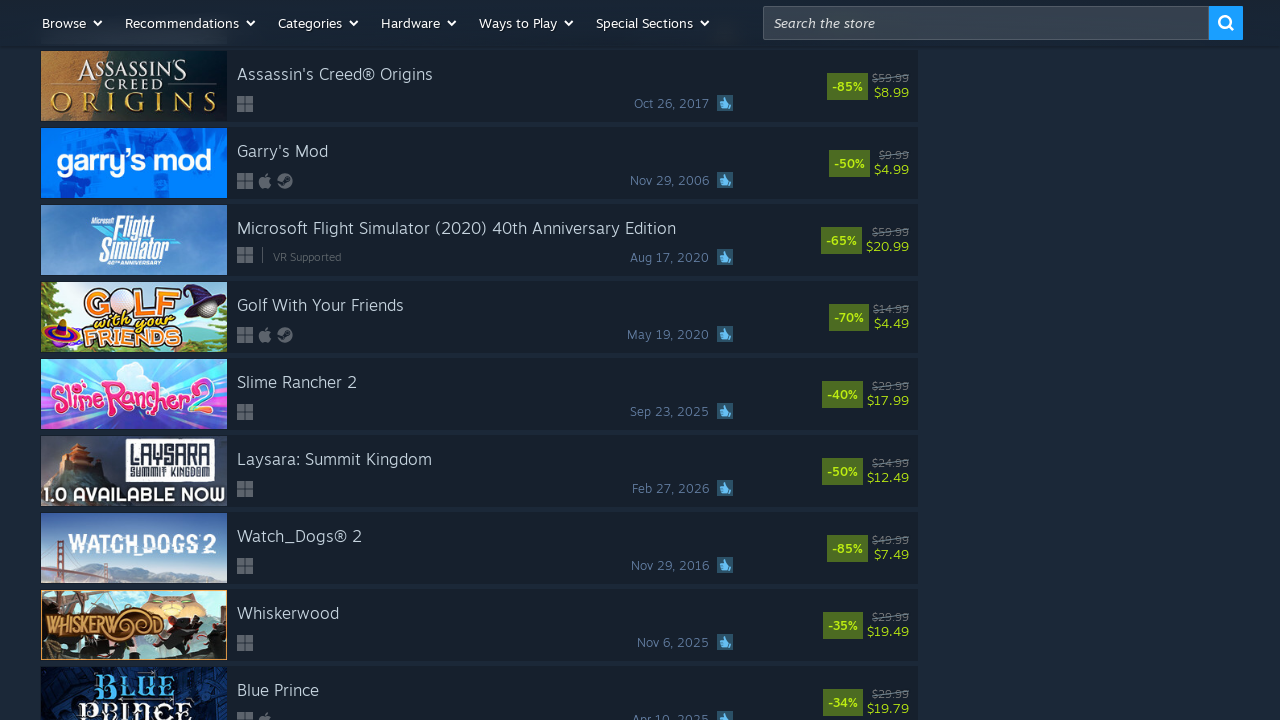

Scrolled to bottom of page (iteration 2)
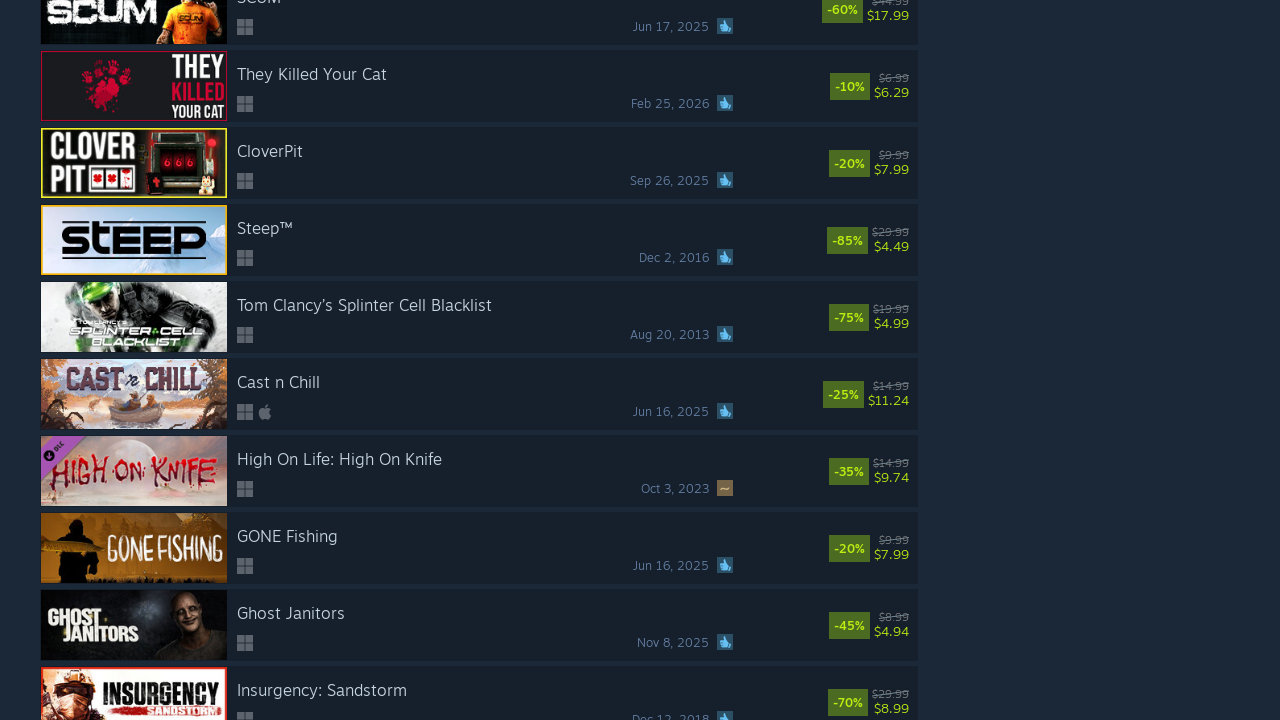

Waited 2 seconds for new content to load (iteration 2)
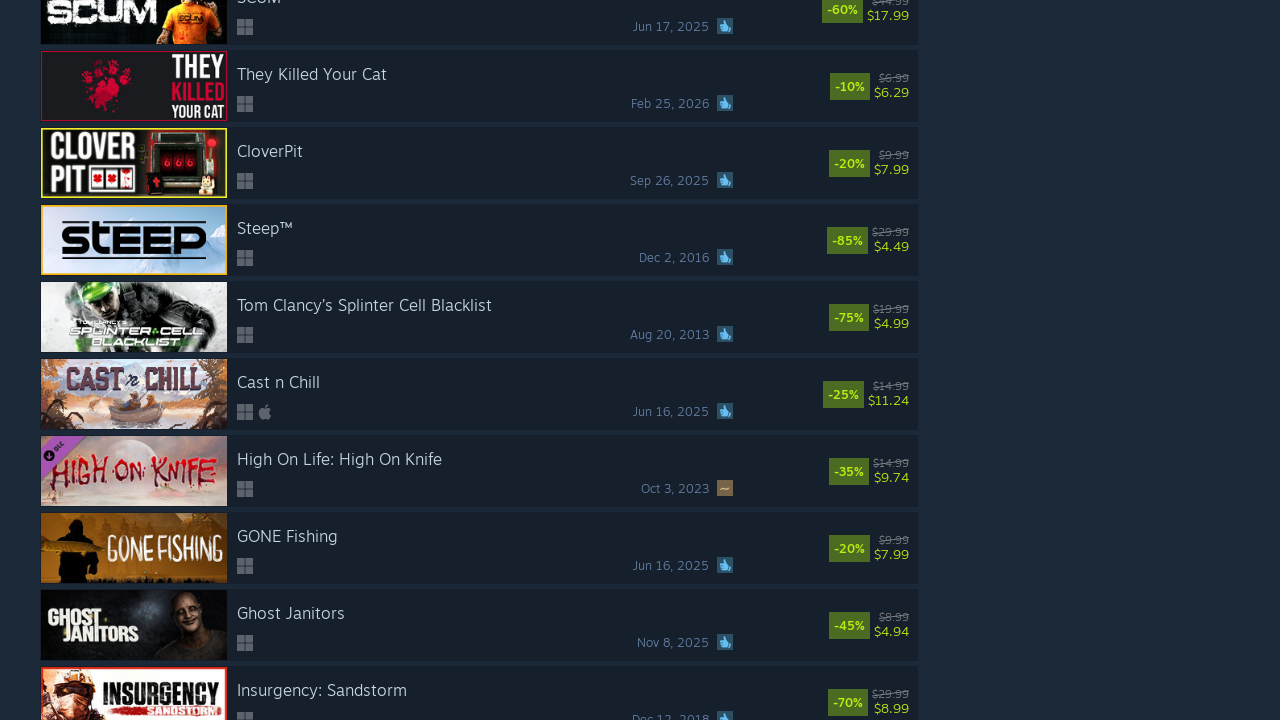

Scrolled to bottom of page (iteration 3)
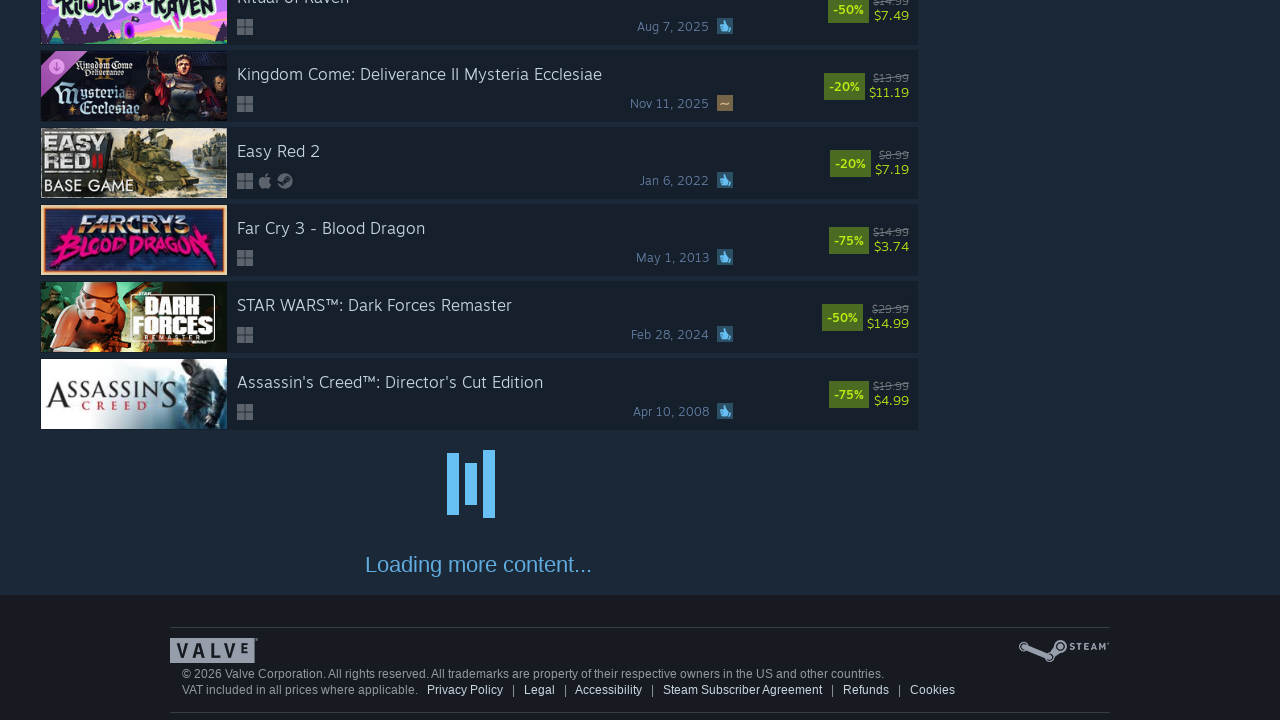

Waited 2 seconds for new content to load (iteration 3)
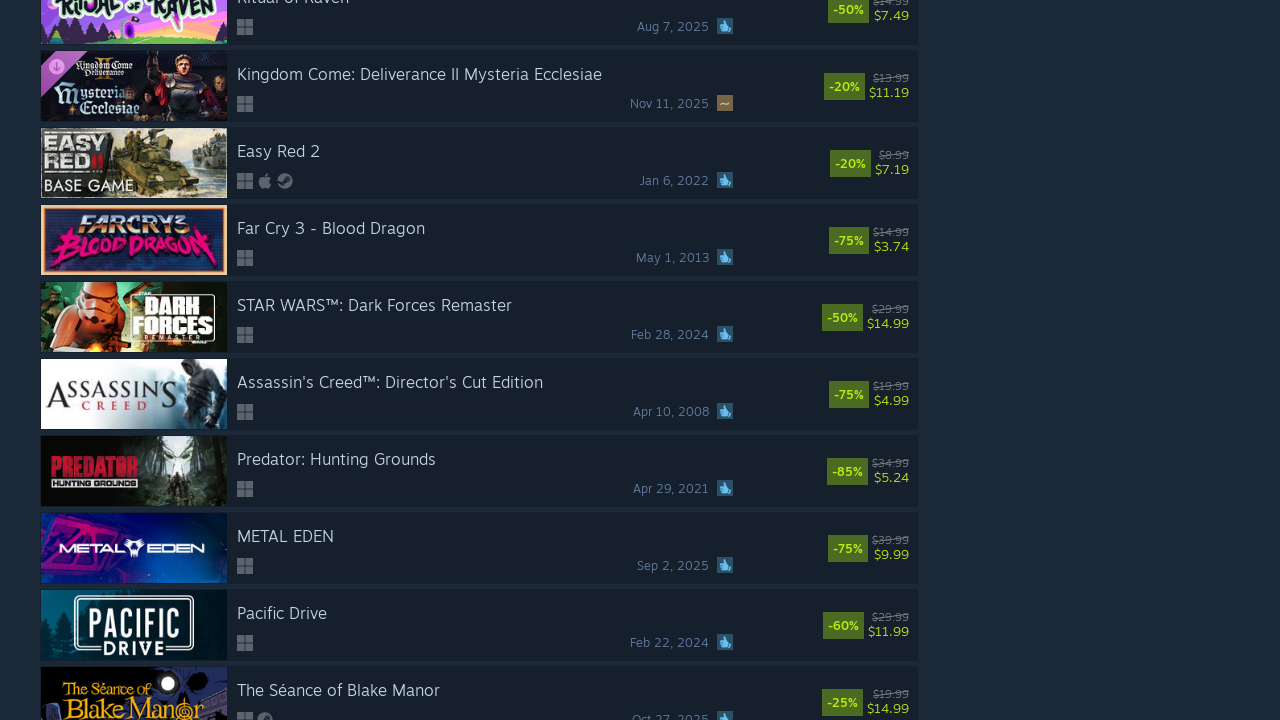

Scrolled to bottom of page (iteration 4)
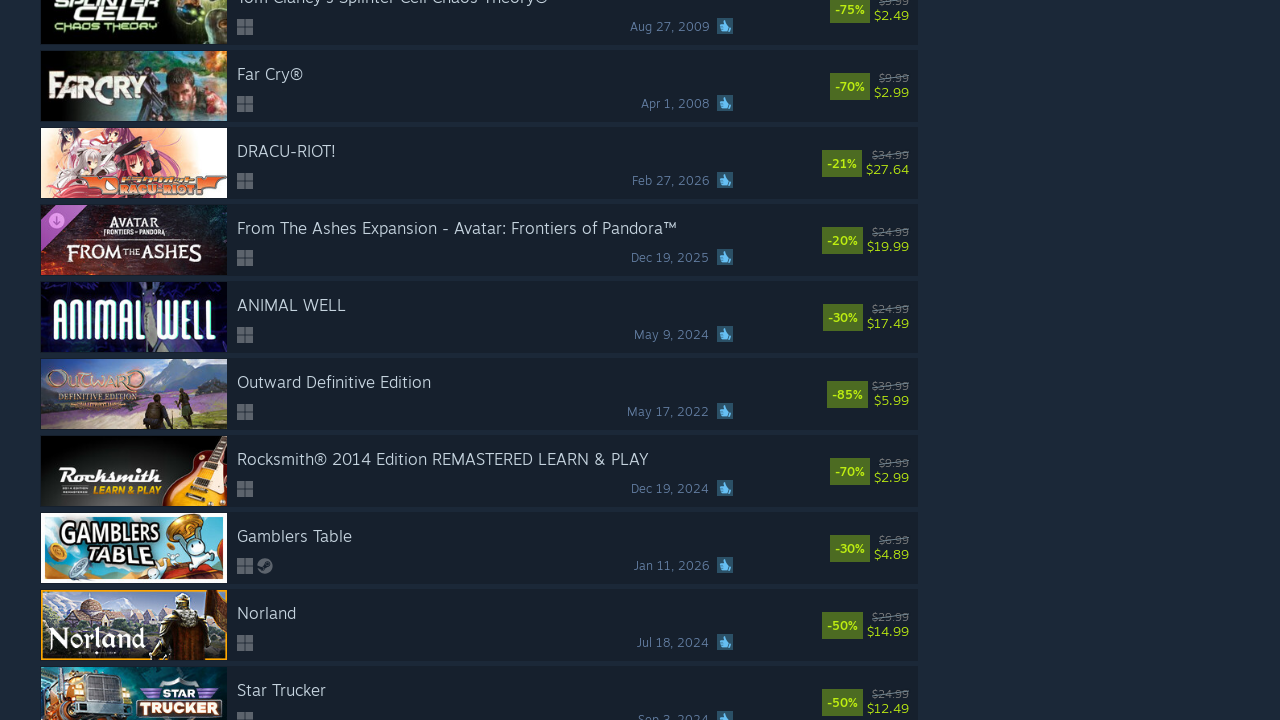

Waited 2 seconds for new content to load (iteration 4)
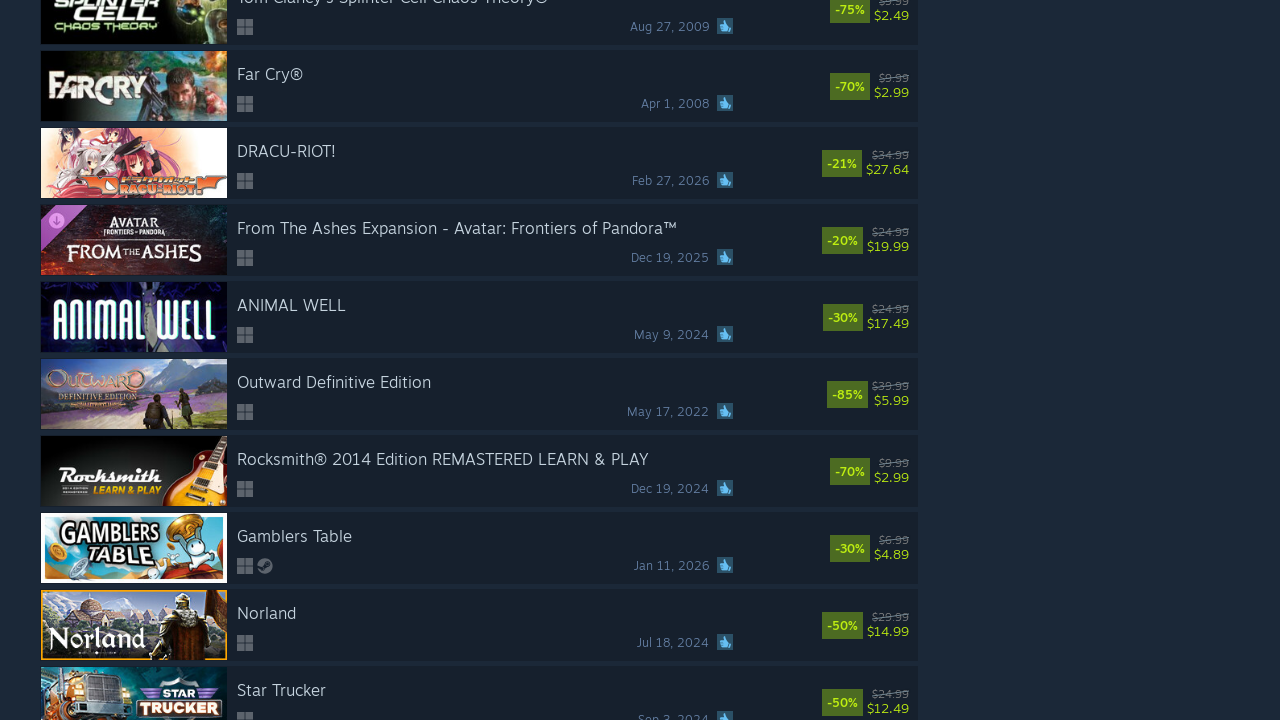

Scrolled to bottom of page (iteration 5)
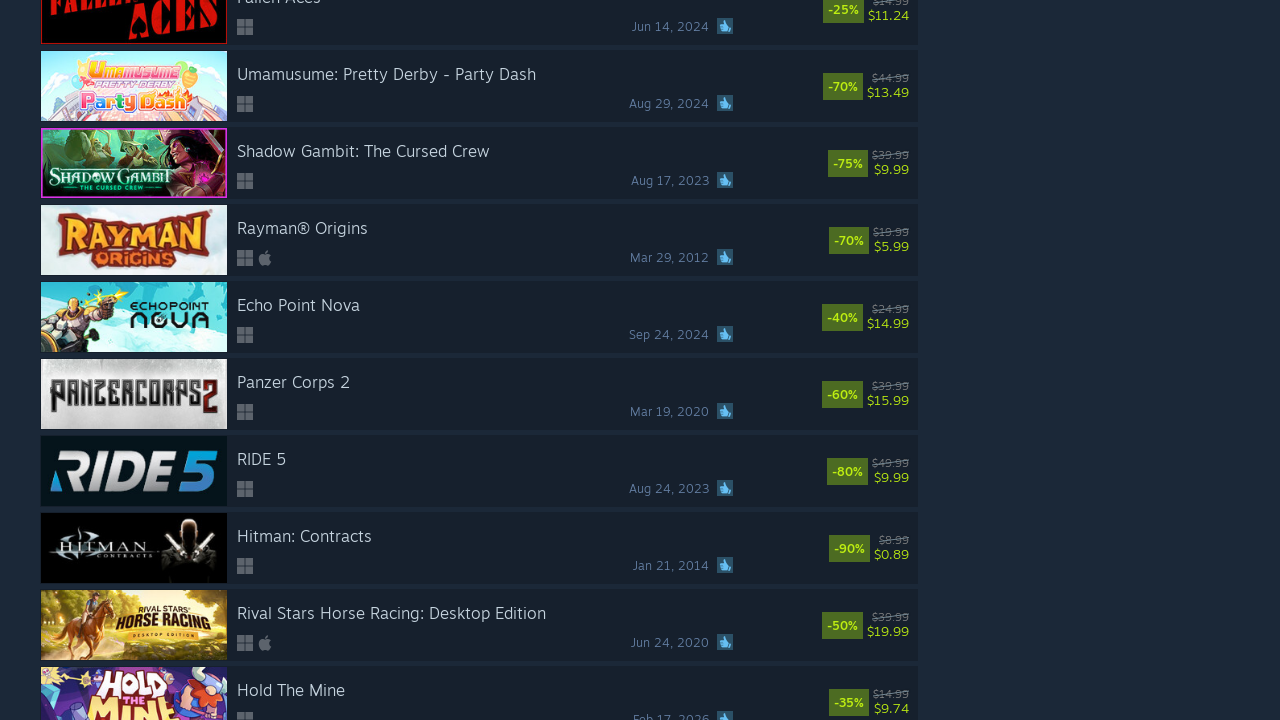

Waited 2 seconds for new content to load (iteration 5)
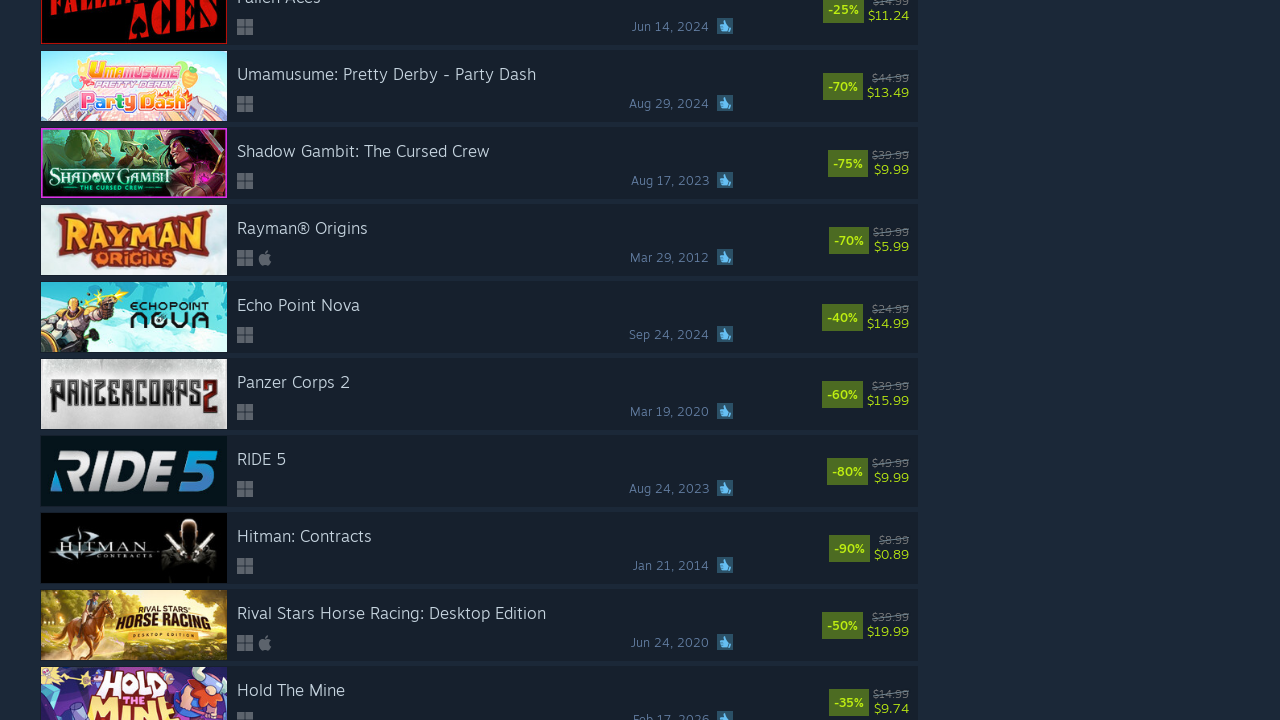

Verified game results are still displayed after scrolling
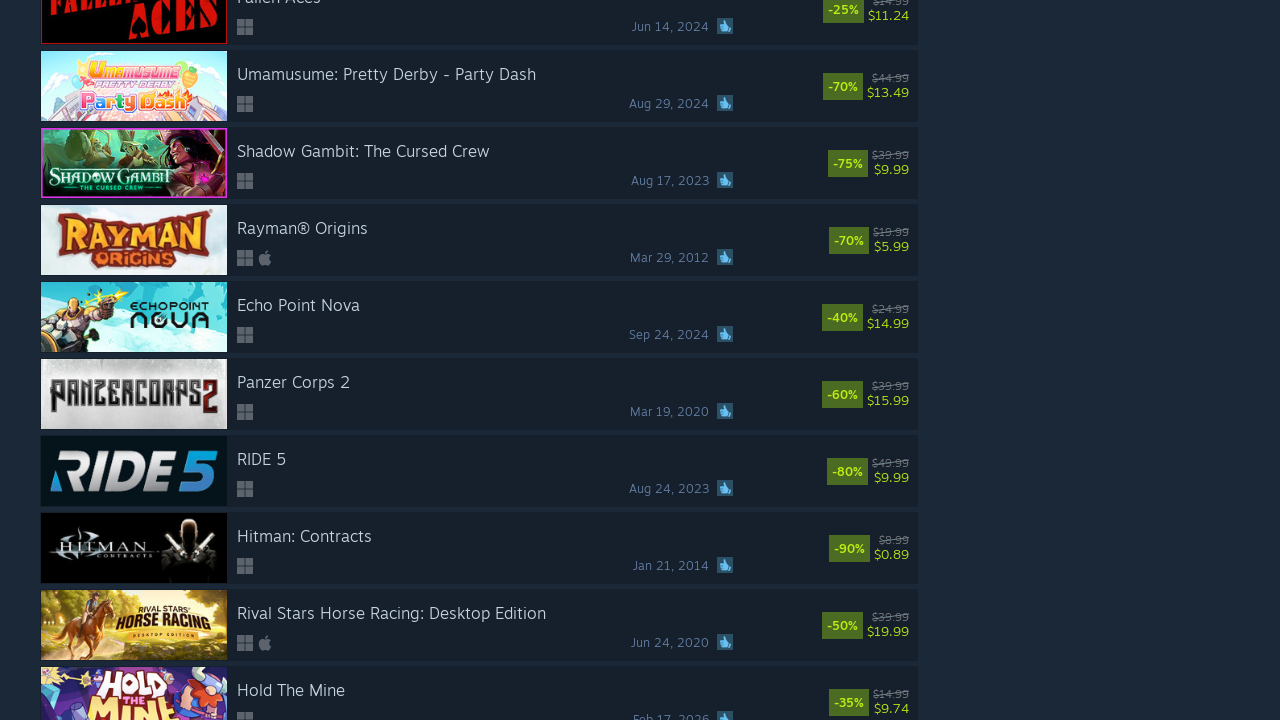

Verified game titles are visible
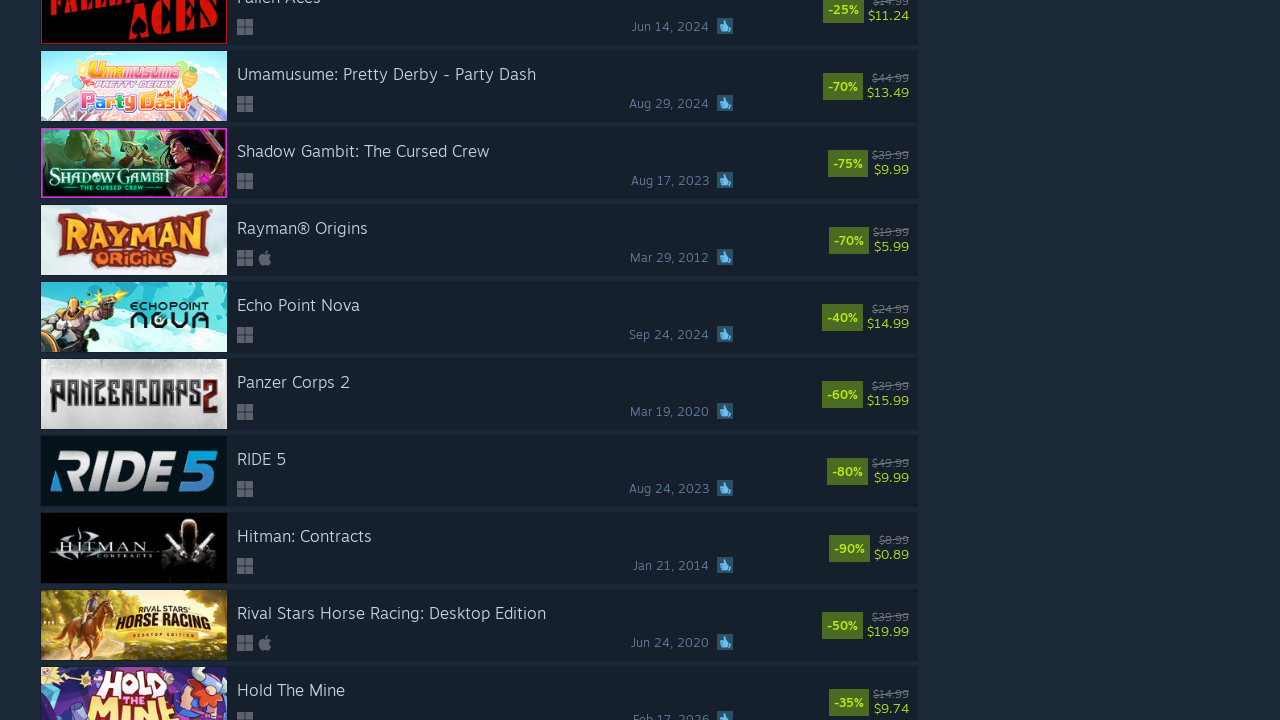

Verified discount percentage information is displayed for sale items
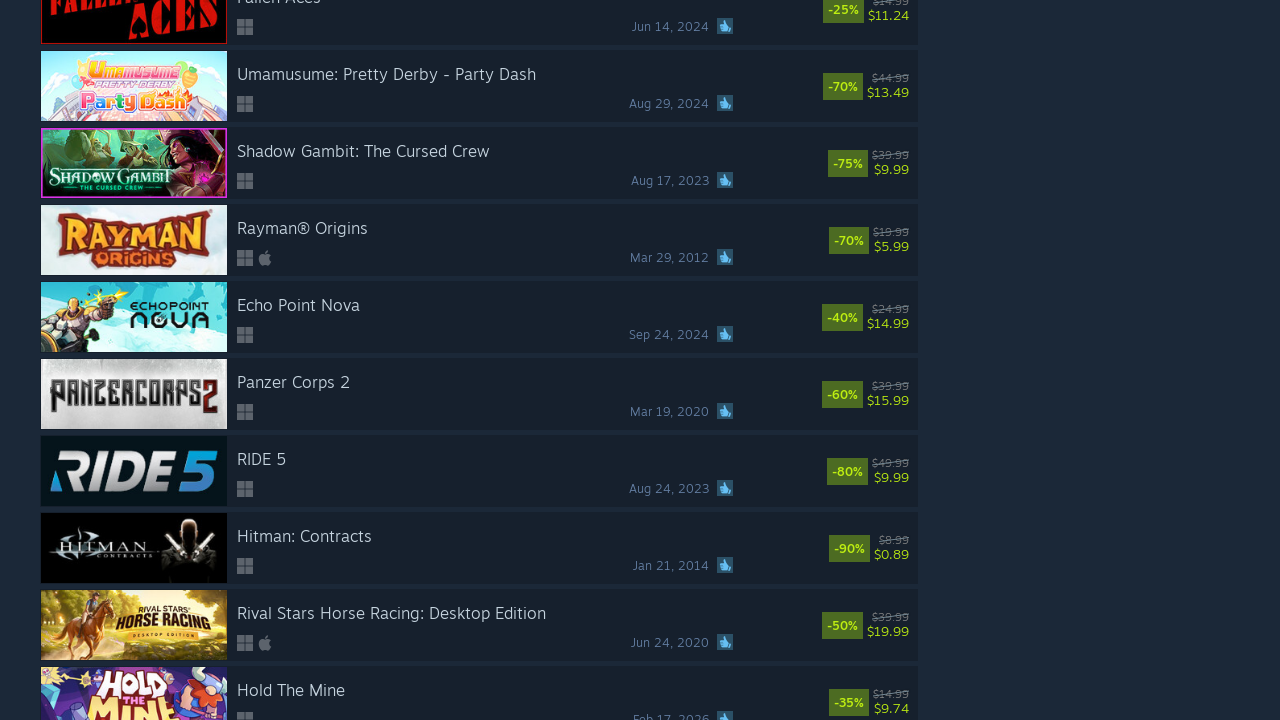

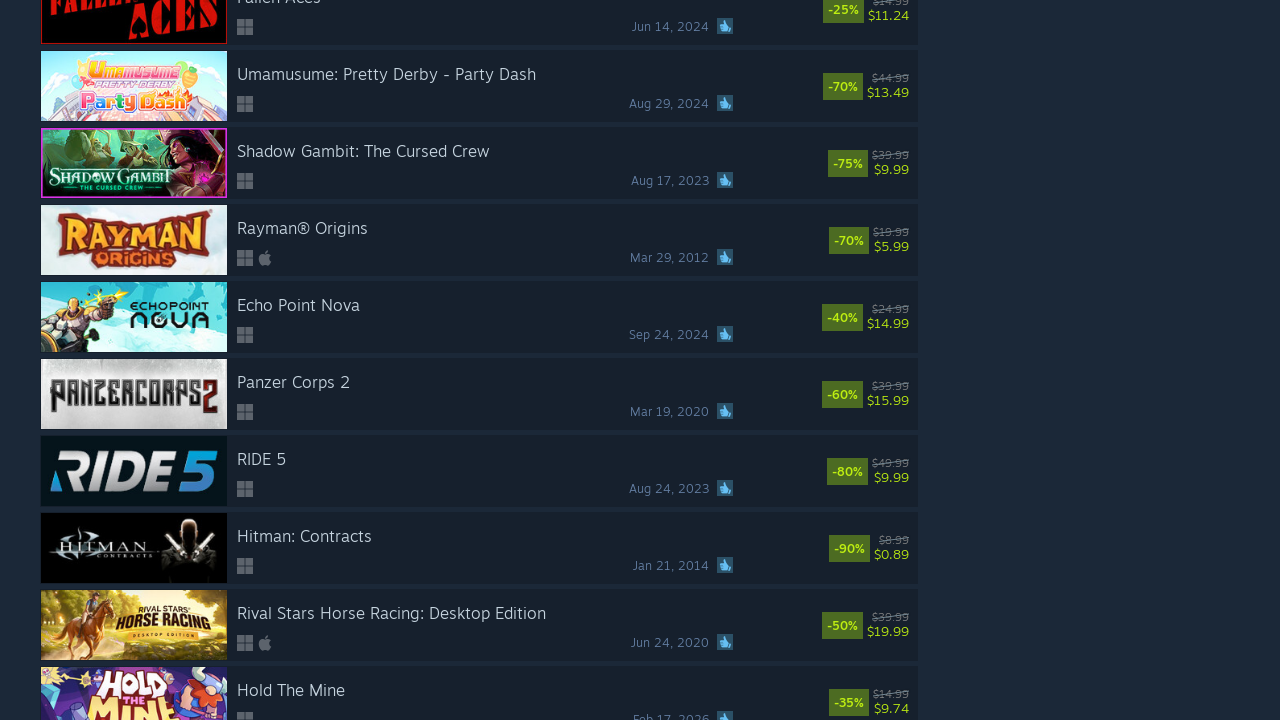